Tests the jQuery UI datepicker functionality by entering a date value into the datepicker input field

Starting URL: http://jqueryui.com/datepicker/

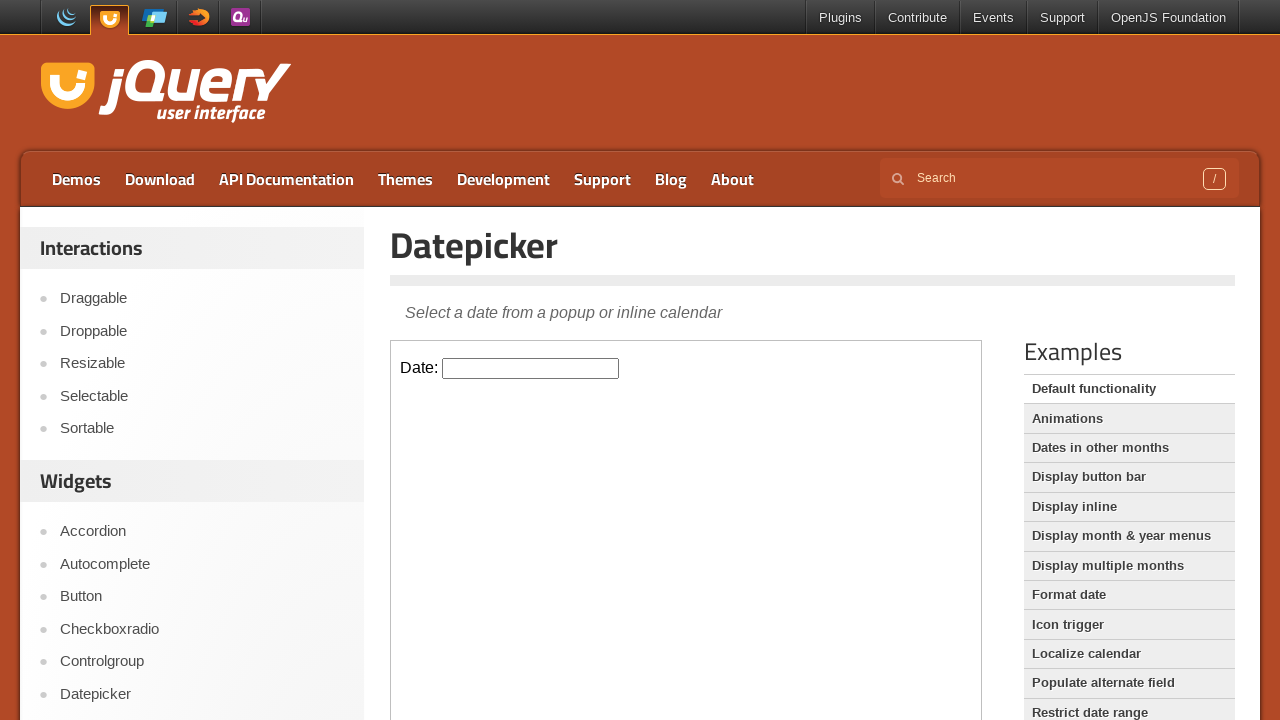

Waited for datepicker demo iframe to load
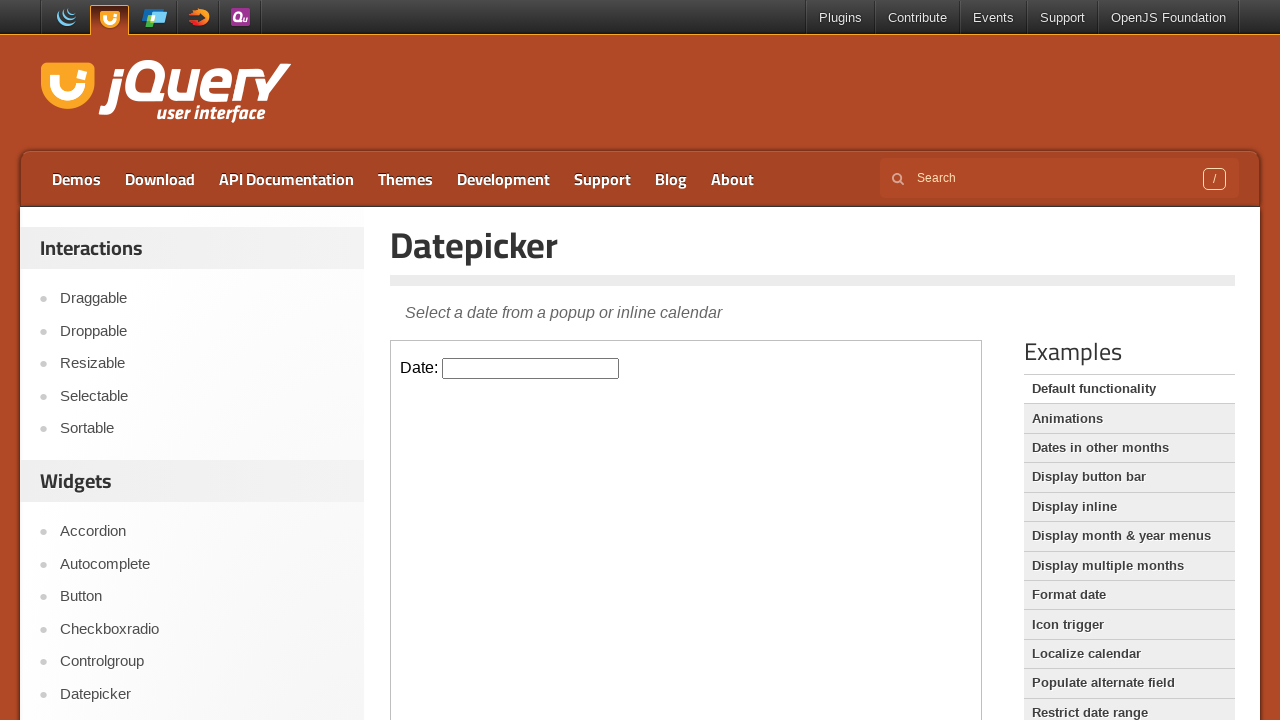

Located the datepicker demo iframe
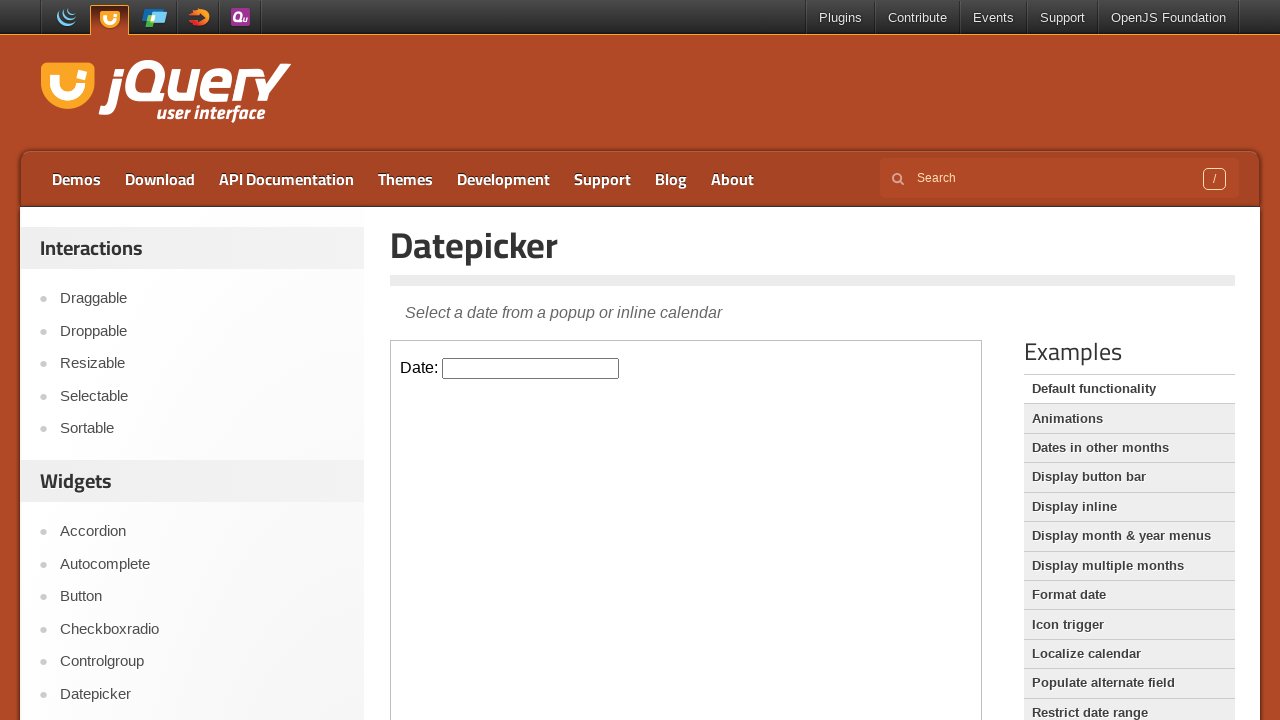

Filled datepicker input field with date 03/25/2024 on iframe.demo-frame >> internal:control=enter-frame >> #datepicker
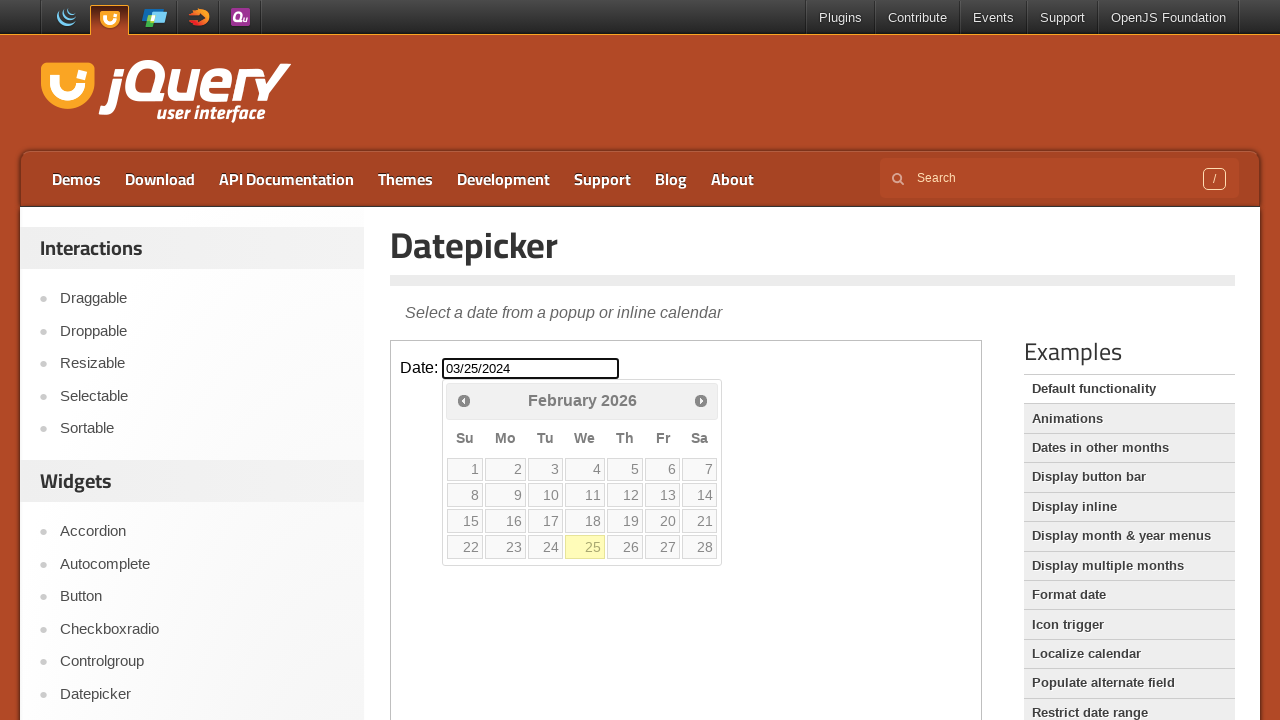

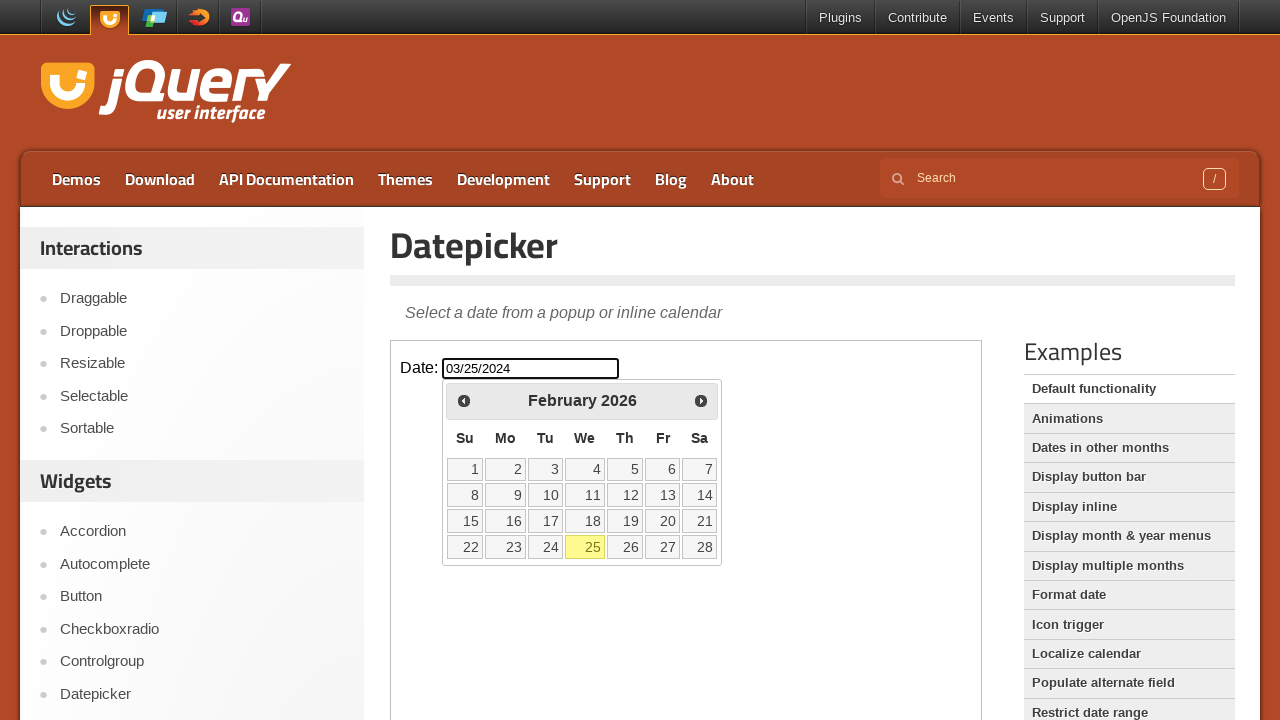